Tests jQuery UI toggleClass functionality by clicking a button that toggles CSS classes on an element, demonstrating the visual effect

Starting URL: https://jqueryui.com/toggleClass/

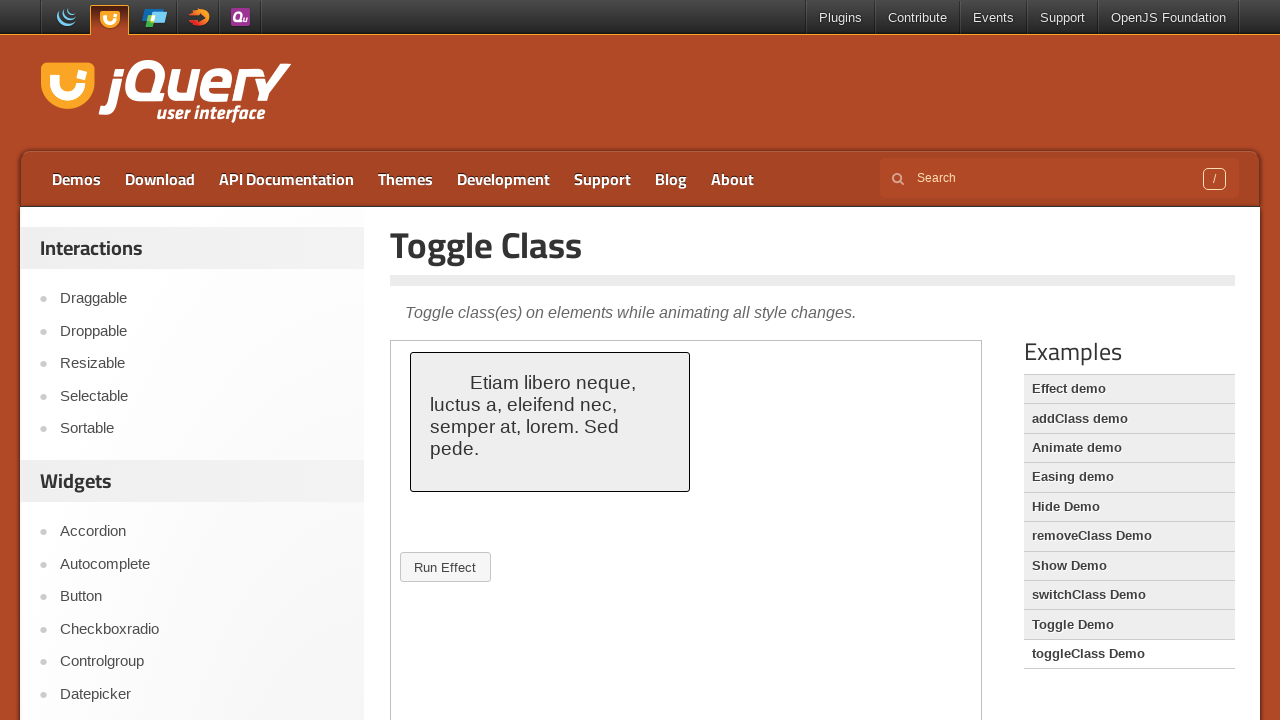

Scrolled down 300 pixels to reveal demo area
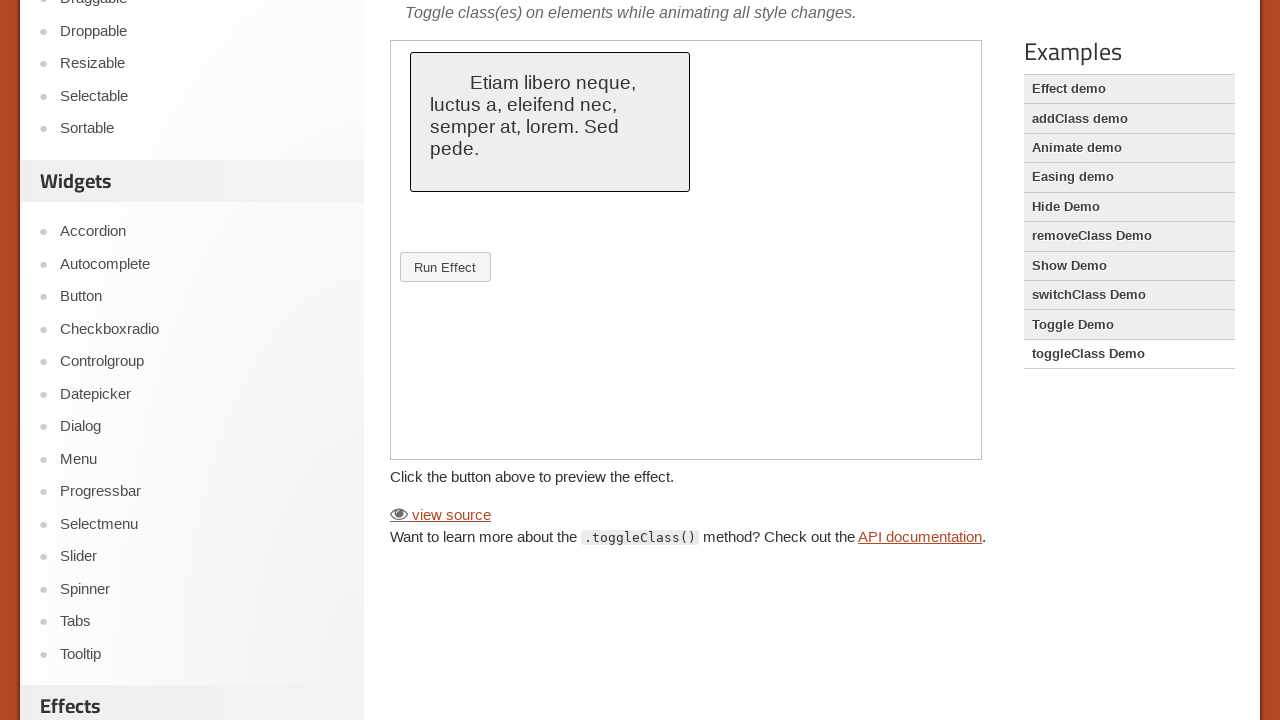

Located and switched to demo iframe
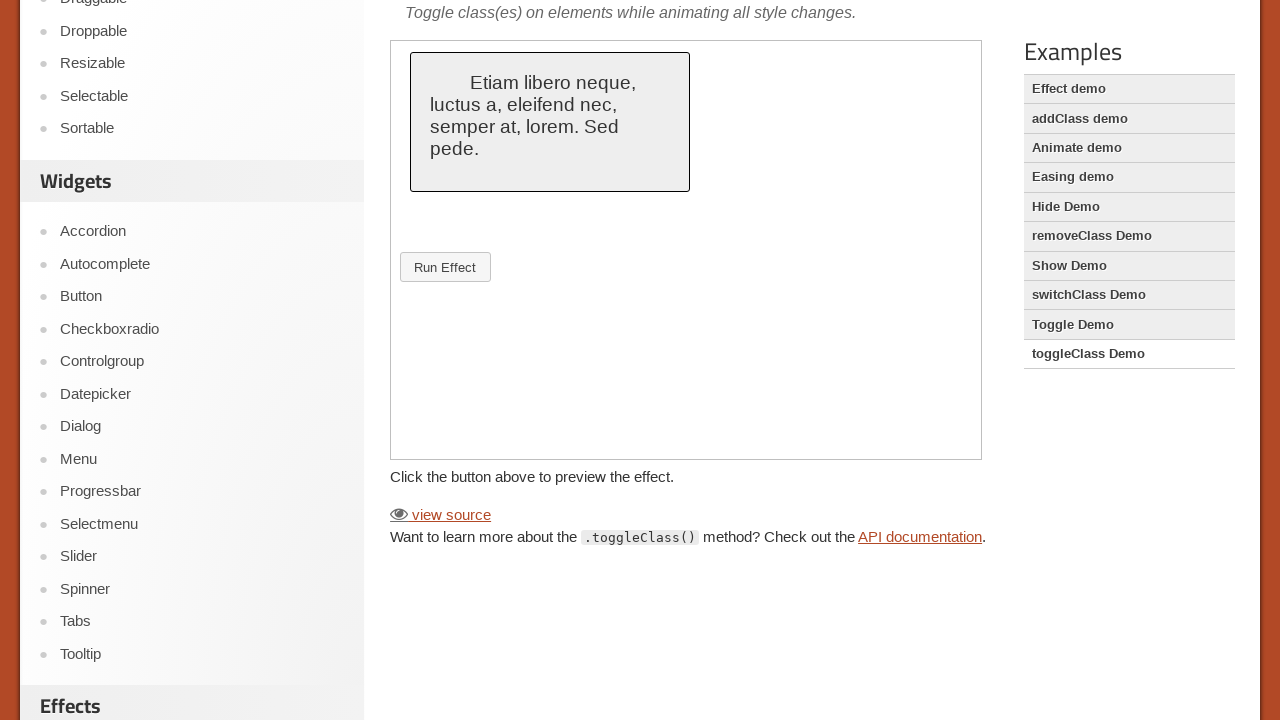

Clicked Run Effect button to toggle CSS class at (445, 267) on iframe >> nth=0 >> internal:control=enter-frame >> button#button
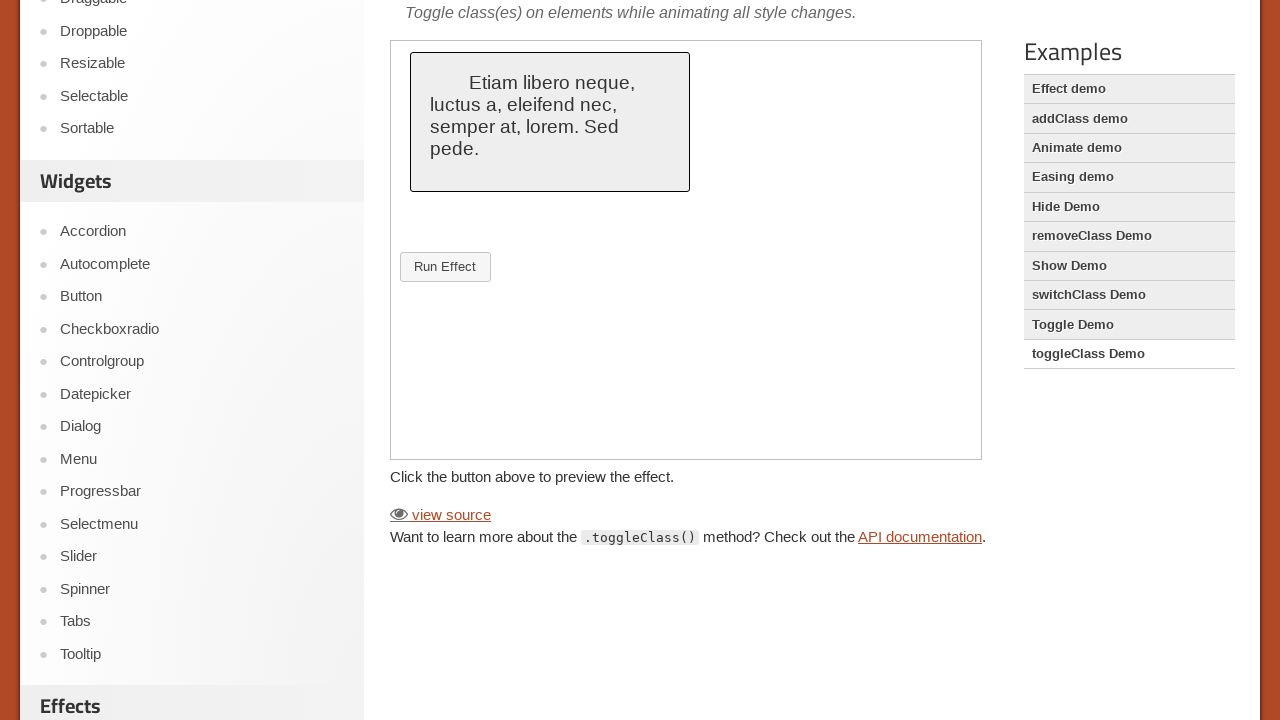

Waited 1 second for class toggle animation to complete
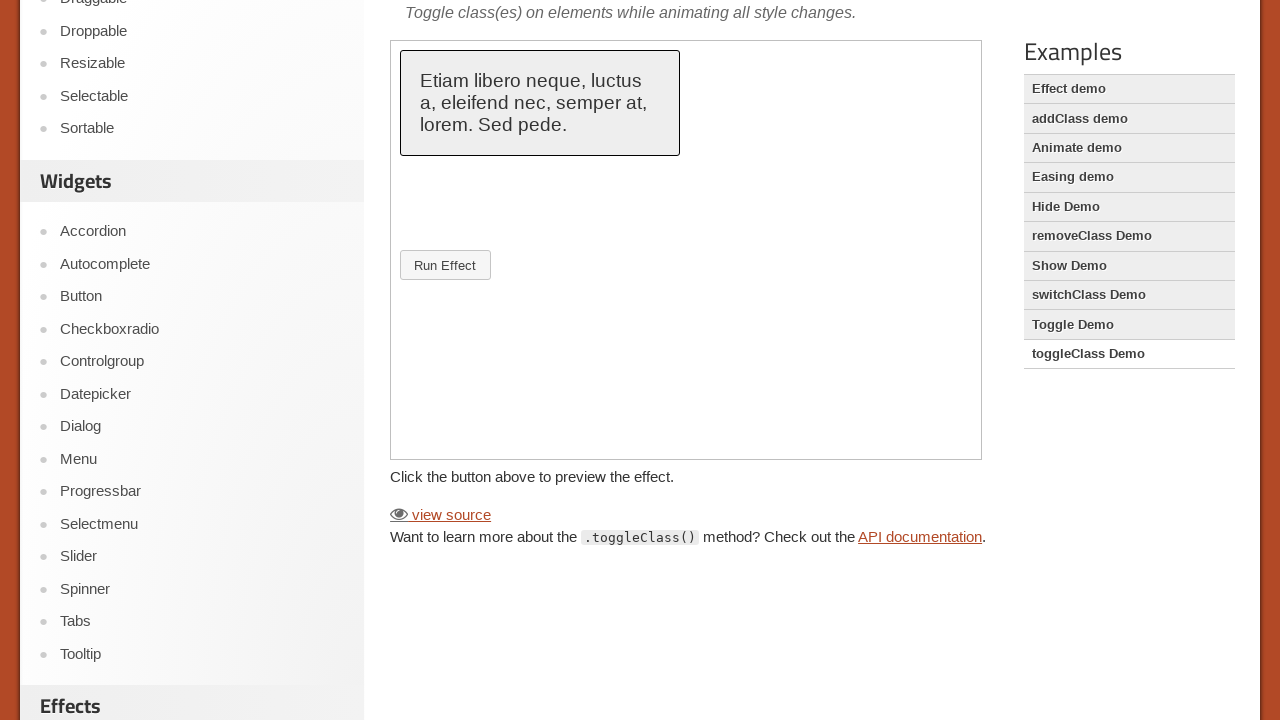

Clicked Run Effect button again to toggle class back at (445, 265) on iframe >> nth=0 >> internal:control=enter-frame >> button#button
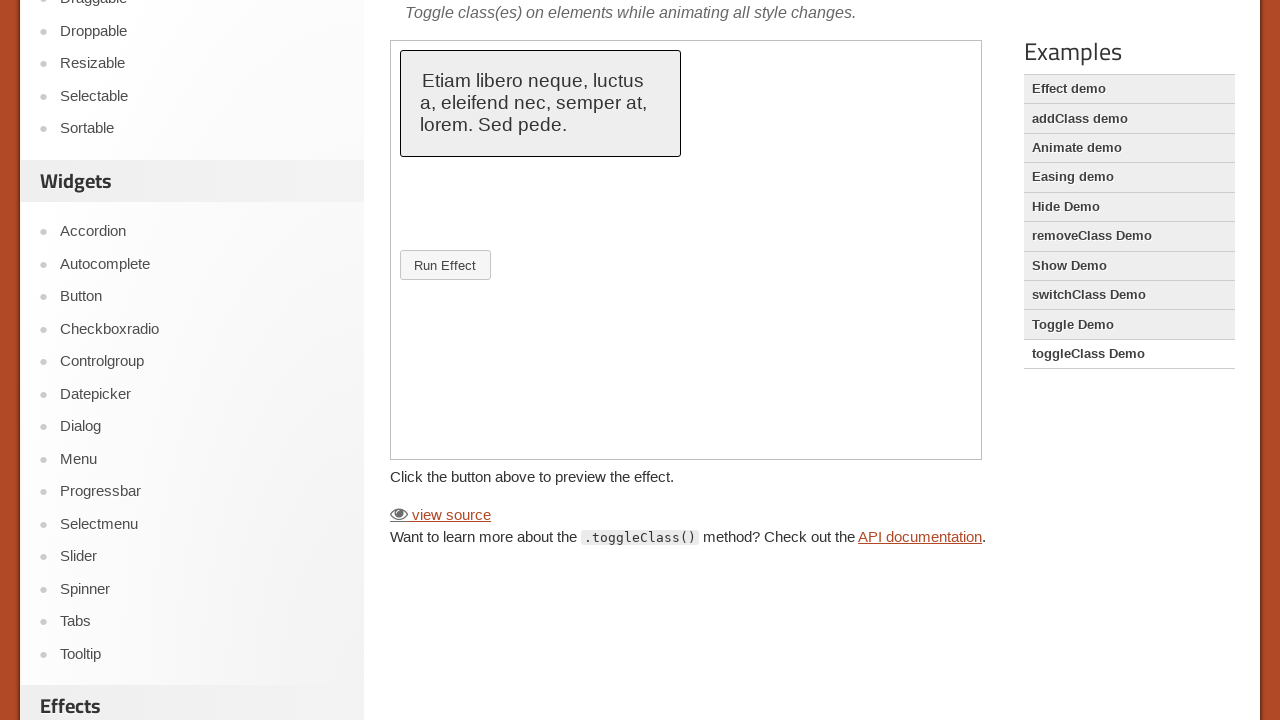

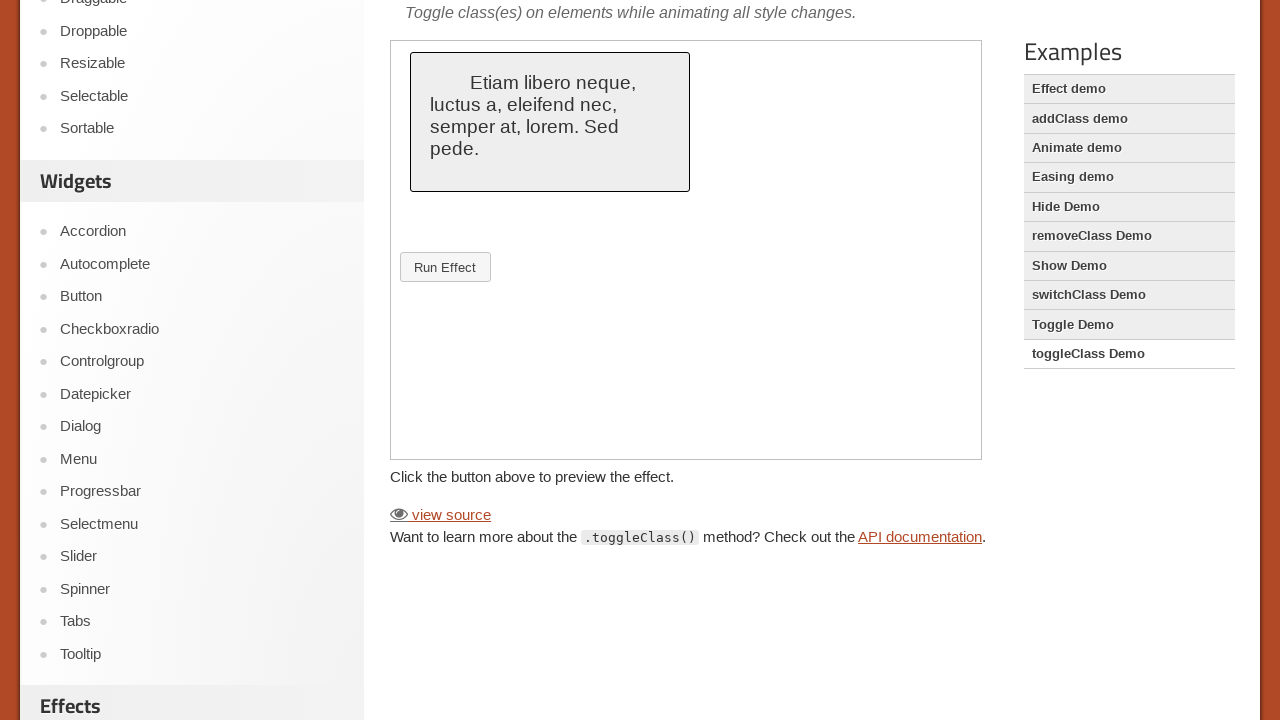